Tests browser window handling by clicking a link that opens a new window, switching to the child window to verify its content, closing it, and switching back to the parent window

Starting URL: https://the-internet.herokuapp.com/windows

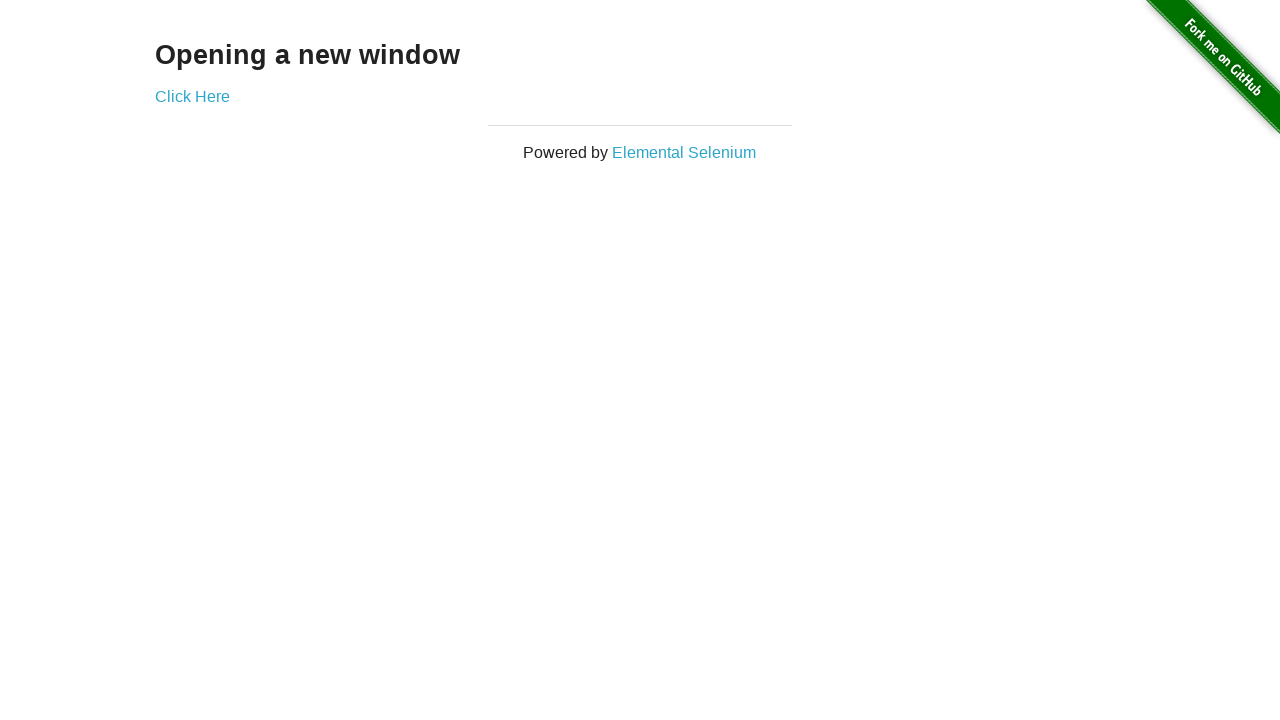

Clicked 'Click Here' link to open new window at (192, 96) on text=Click Here
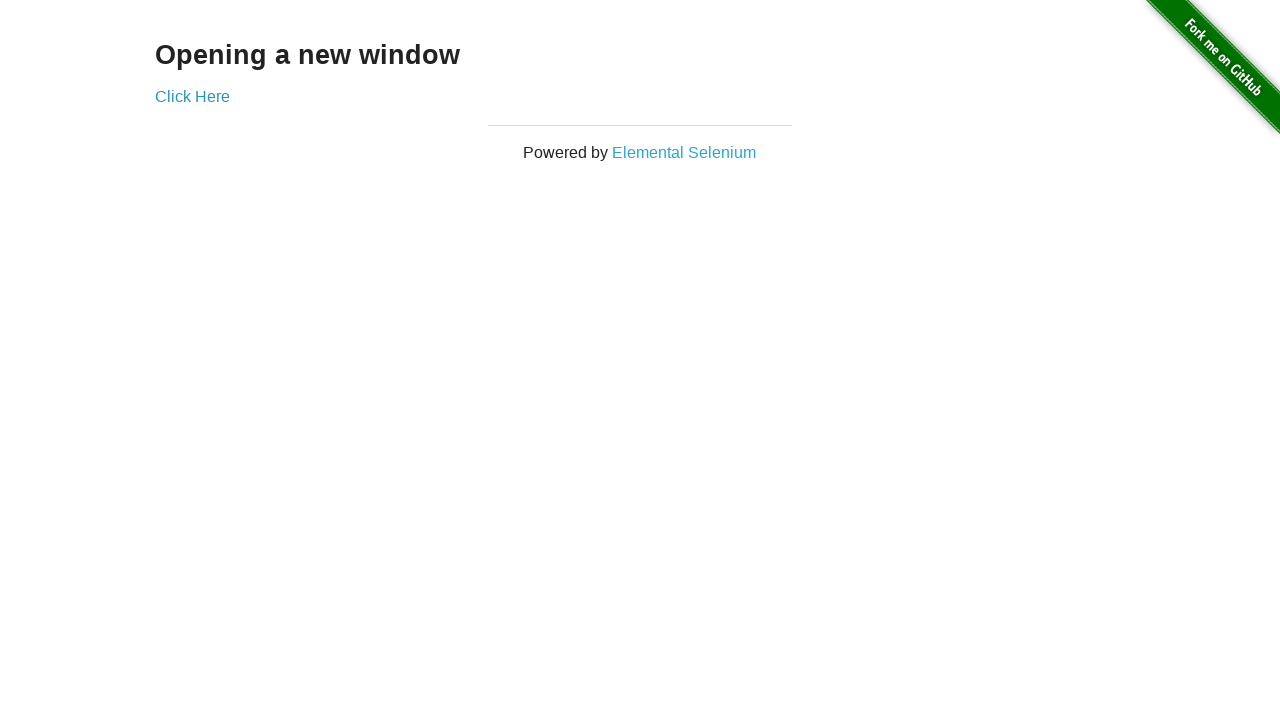

Captured new window/child page reference
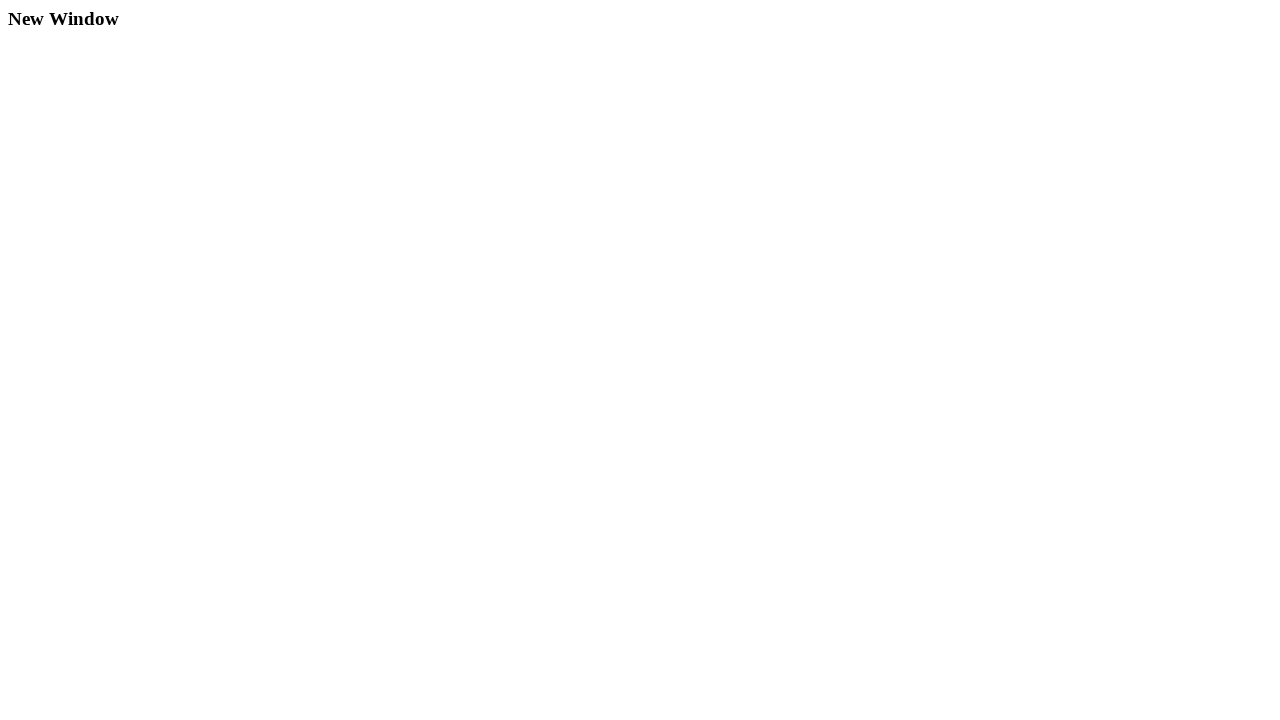

Verified content loaded in child window by waiting for h3 heading
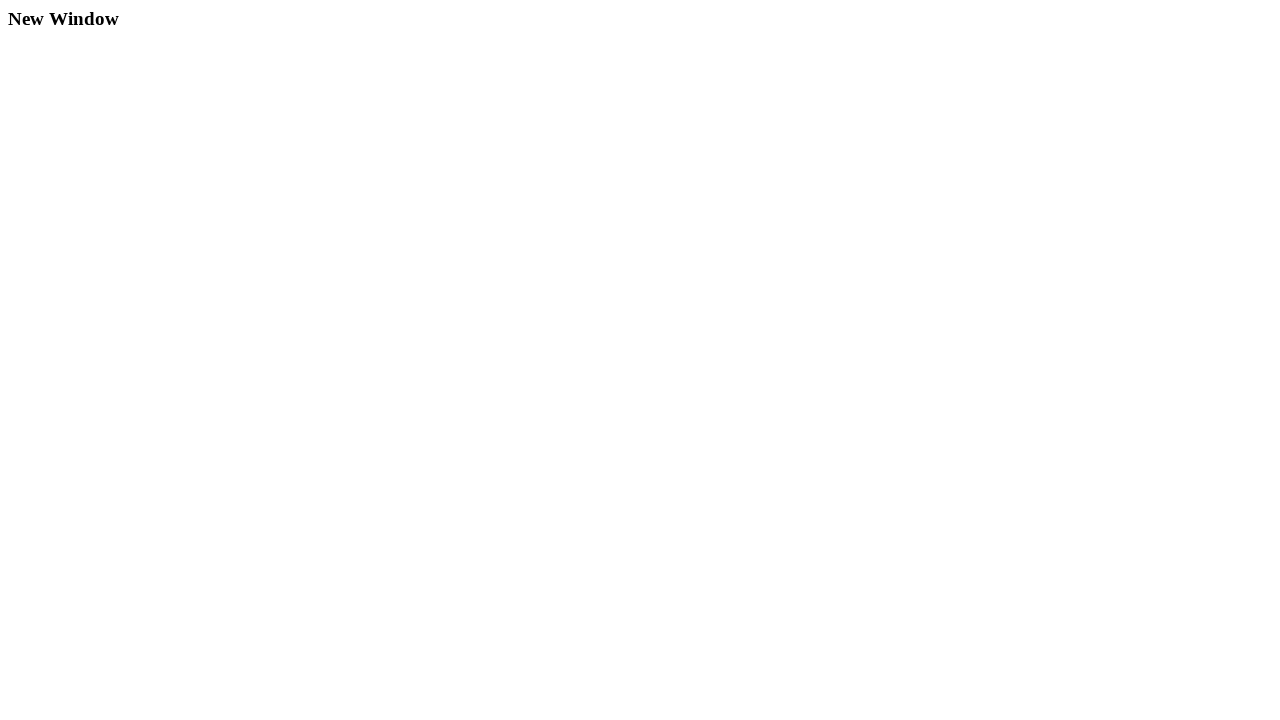

Closed the child window
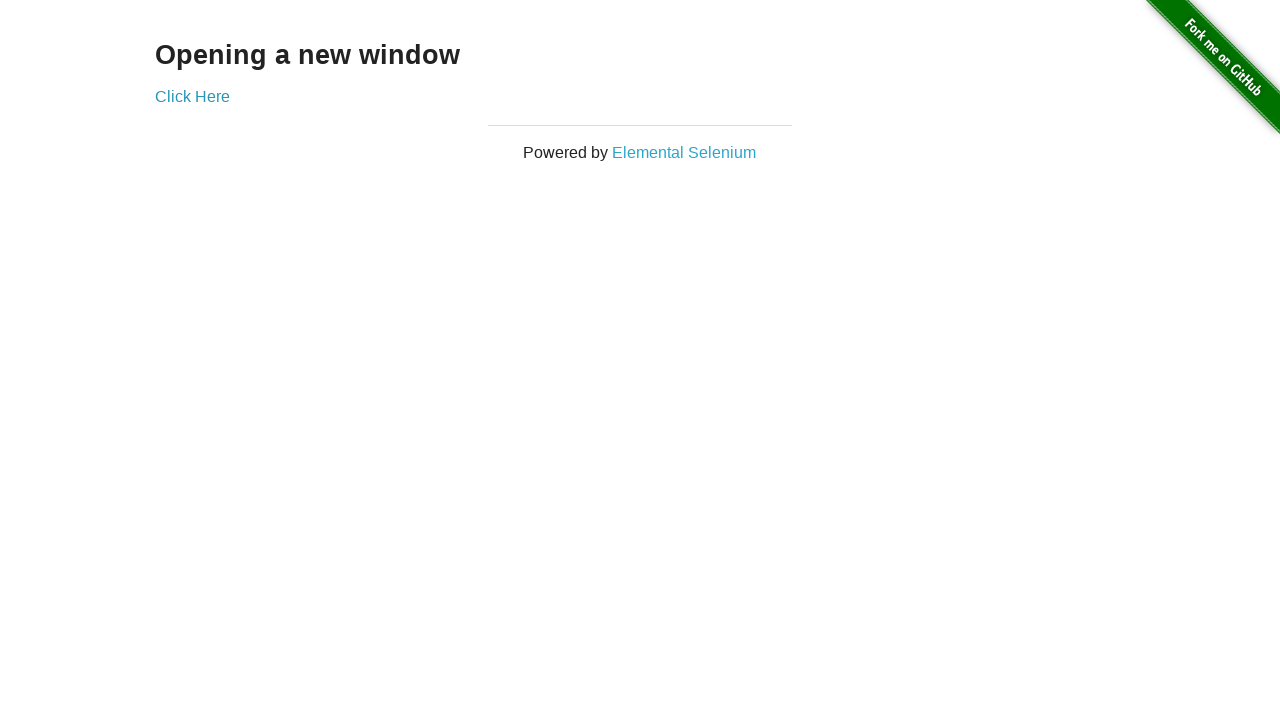

Verified parent window is active and contains h3 heading
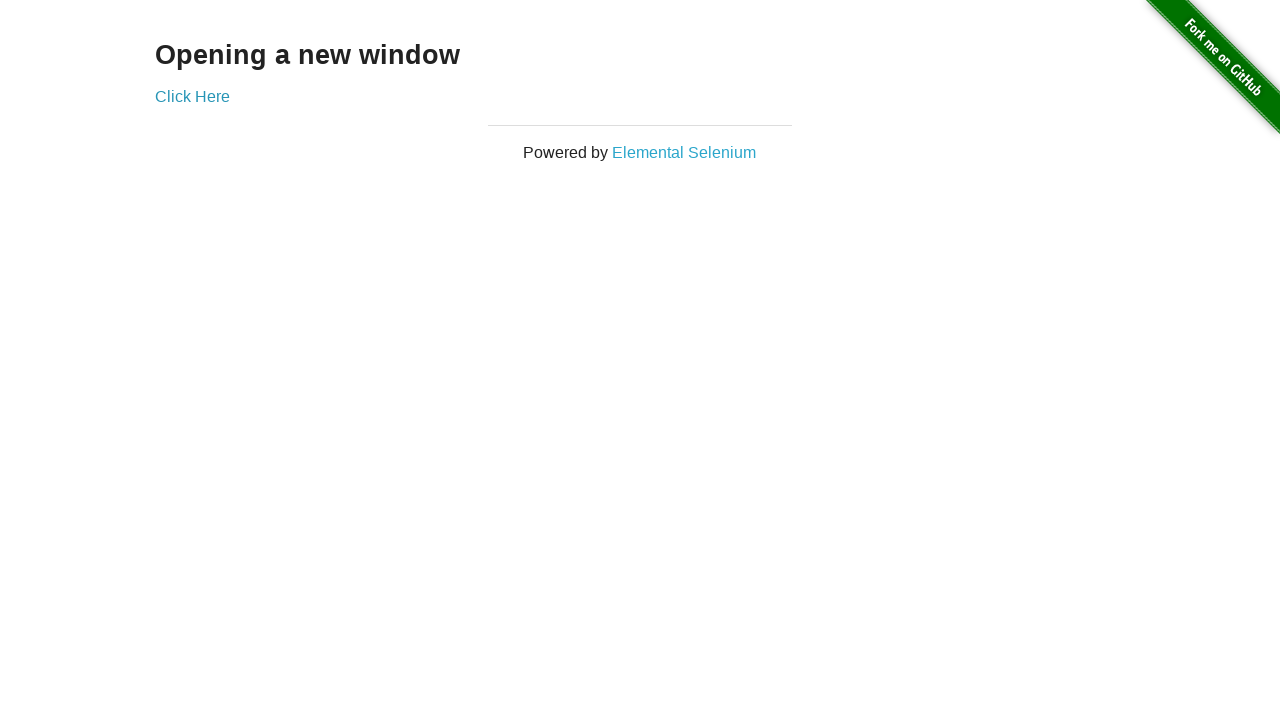

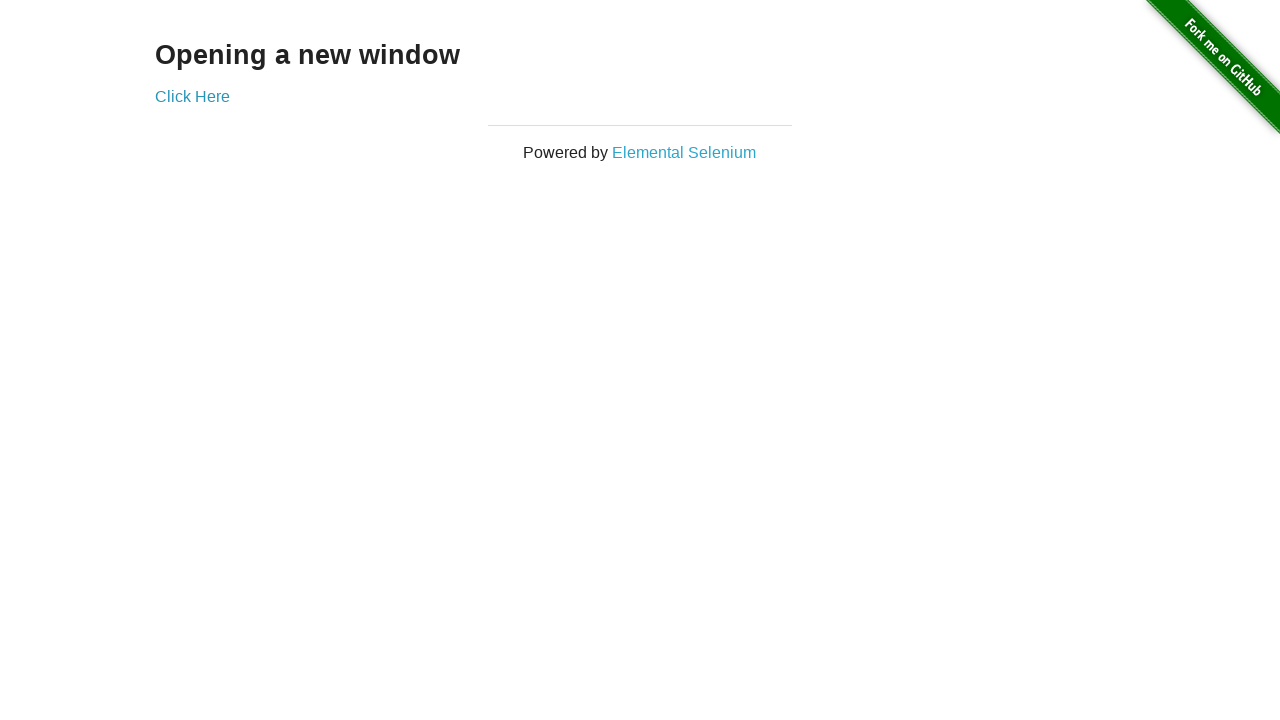